Tests checking and unchecking specific checkboxes and radio buttons on a form, verifying their selected state

Starting URL: https://automationfc.github.io/multiple-fields/

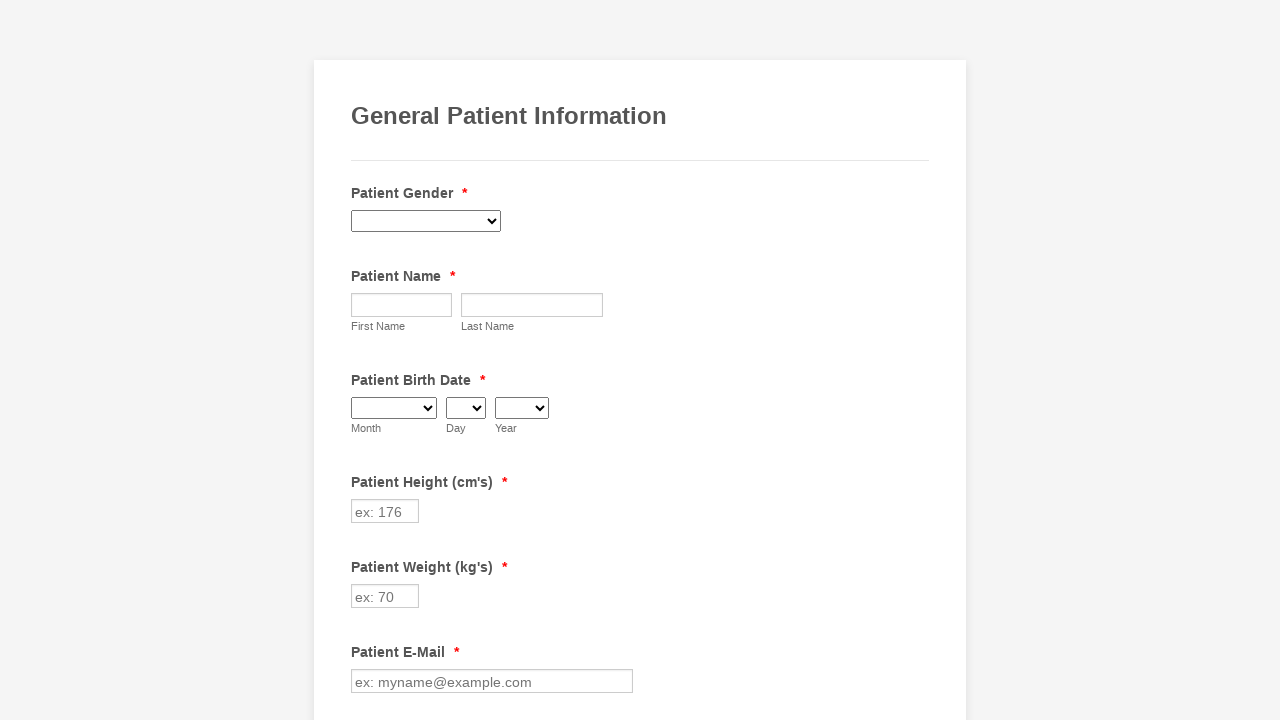

Located Cancer checkbox element
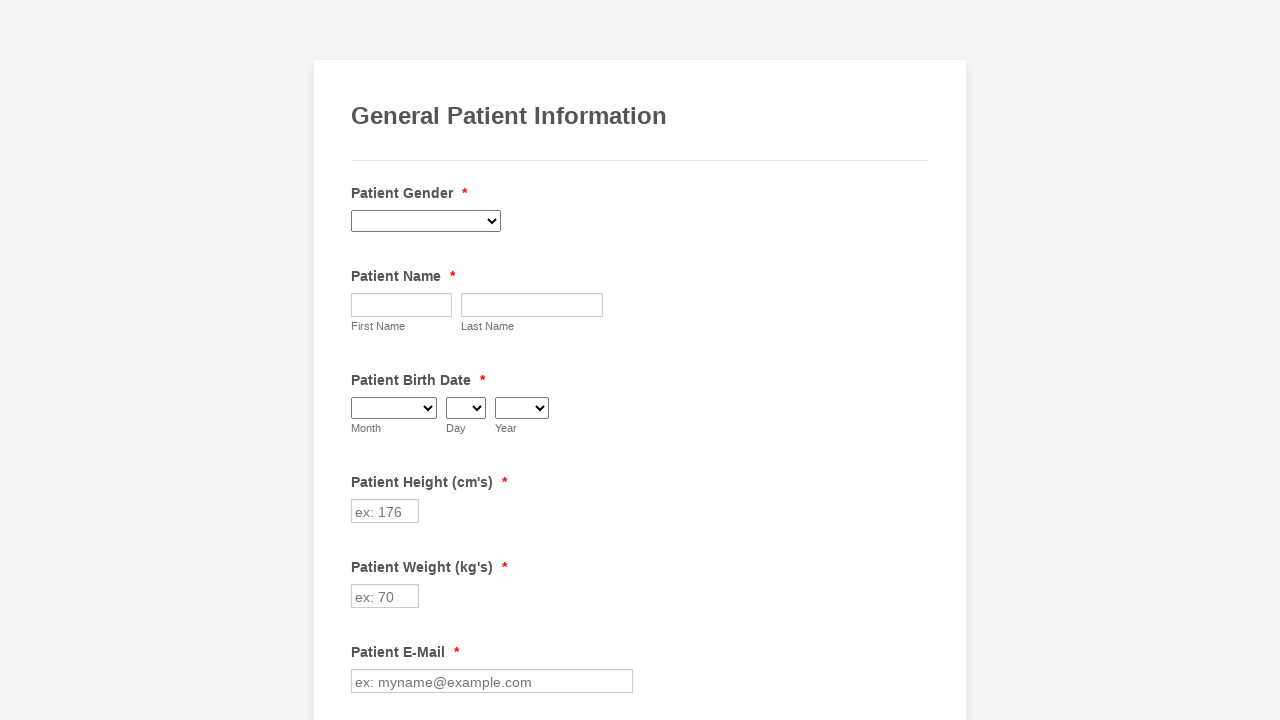

Clicked Cancer checkbox to check it at (362, 360) on xpath=//input[@value = 'Cancer']
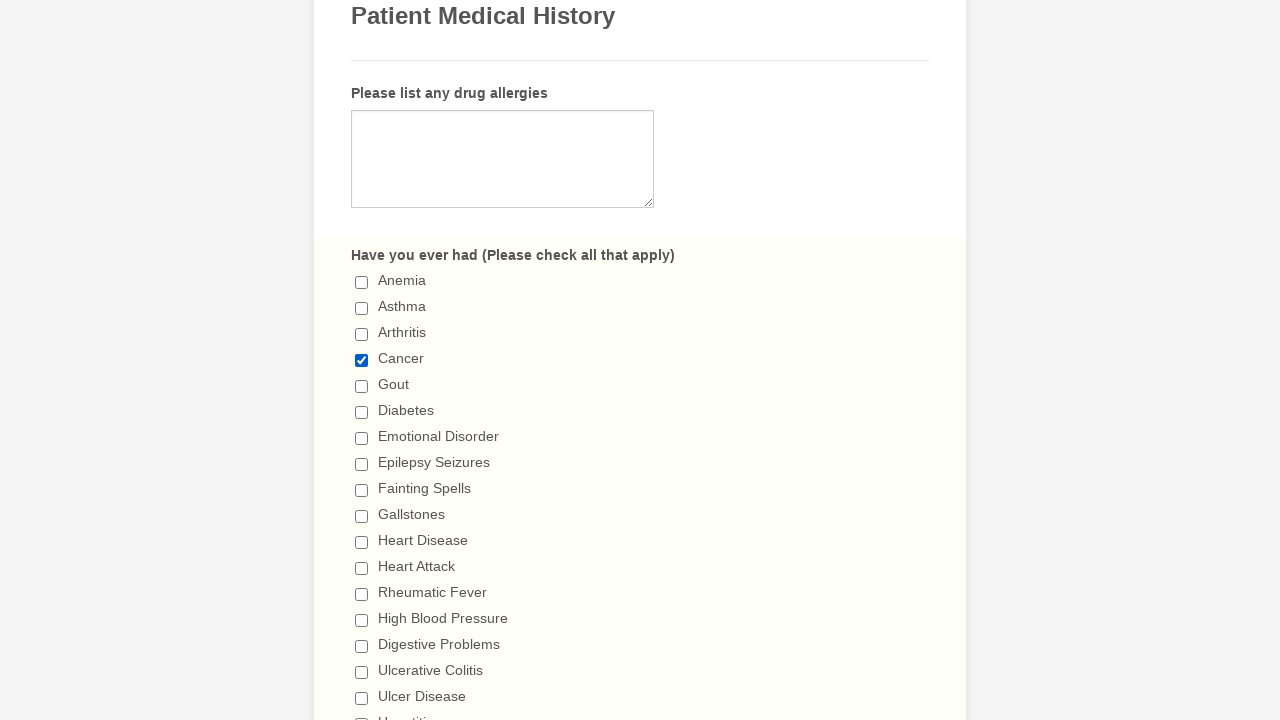

Located Diabetes checkbox element
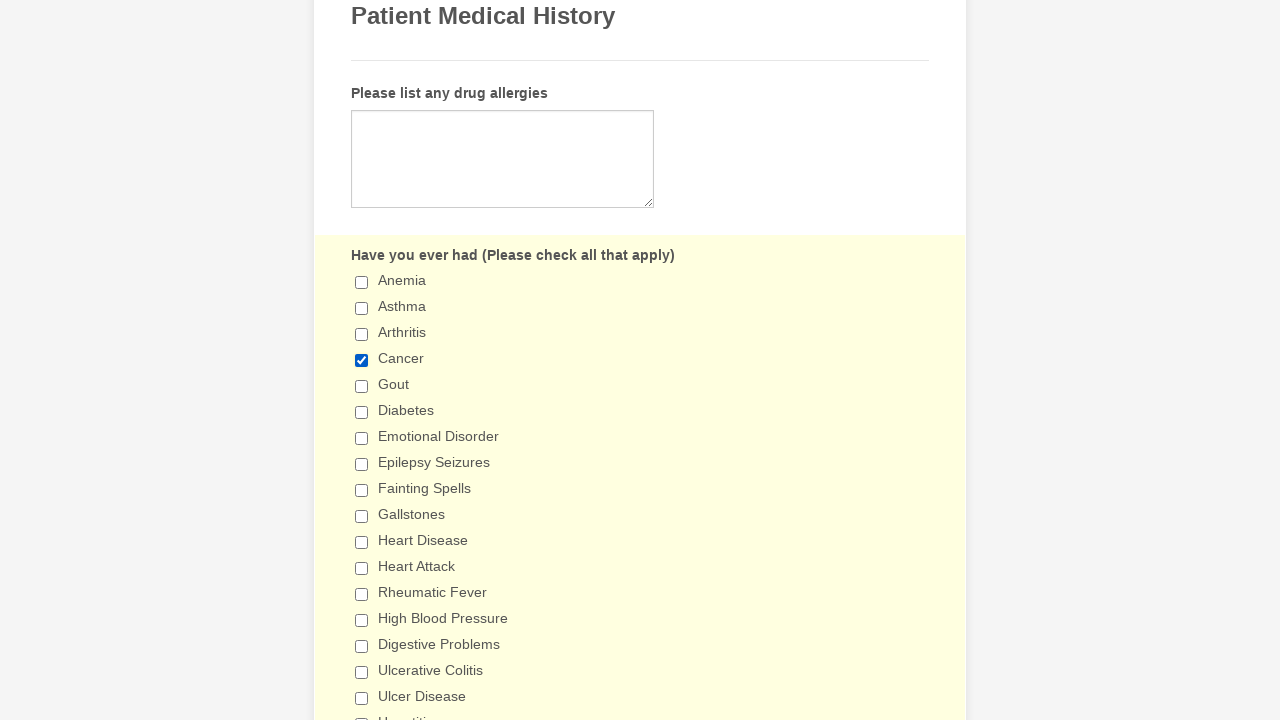

Clicked Diabetes checkbox to check it at (362, 412) on xpath=//label[contains(text(),'Diabetes')]/preceding-sibling::input
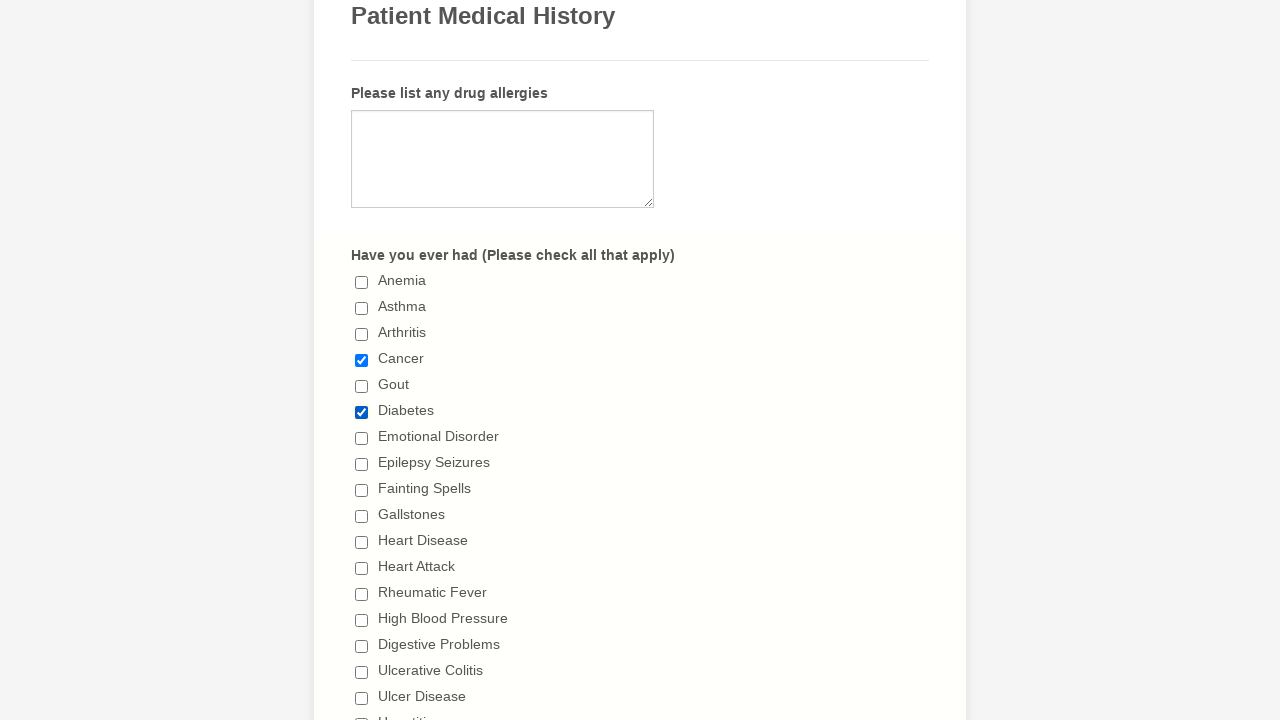

Clicked Cancer checkbox to uncheck it at (362, 360) on xpath=//input[@value = 'Cancer']
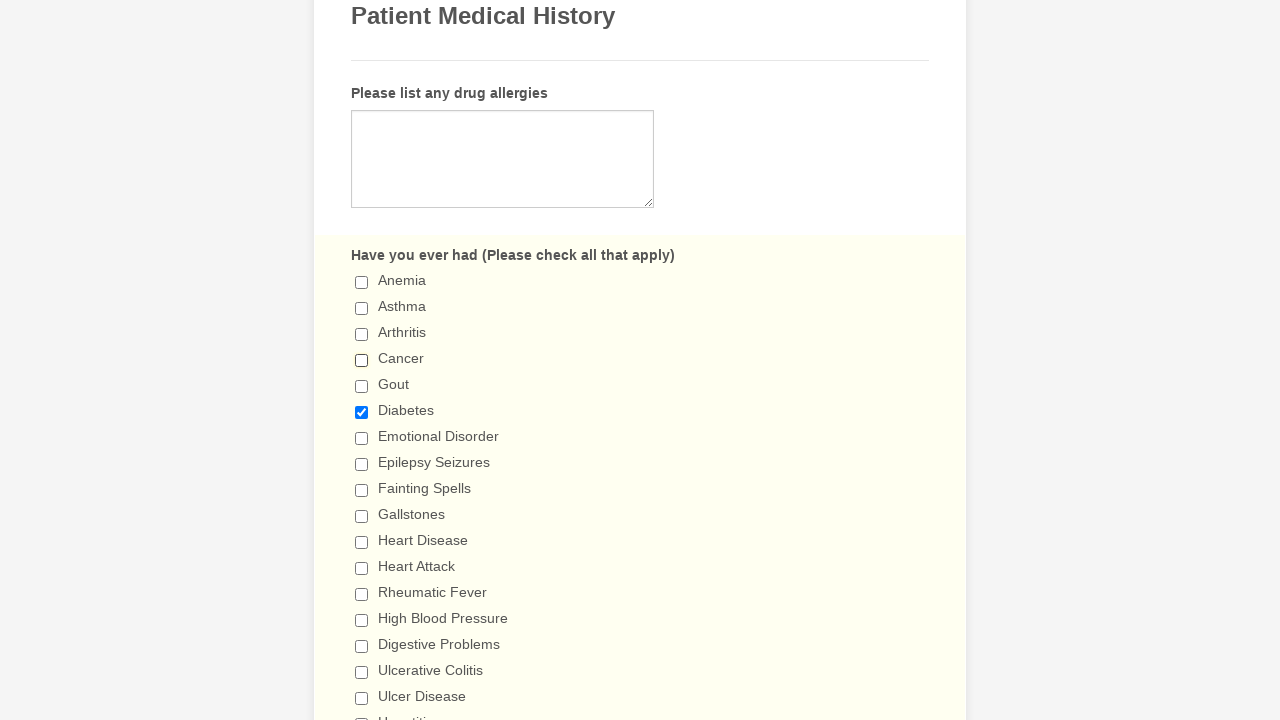

Clicked Diabetes checkbox to uncheck it at (362, 412) on xpath=//label[contains(text(),'Diabetes')]/preceding-sibling::input
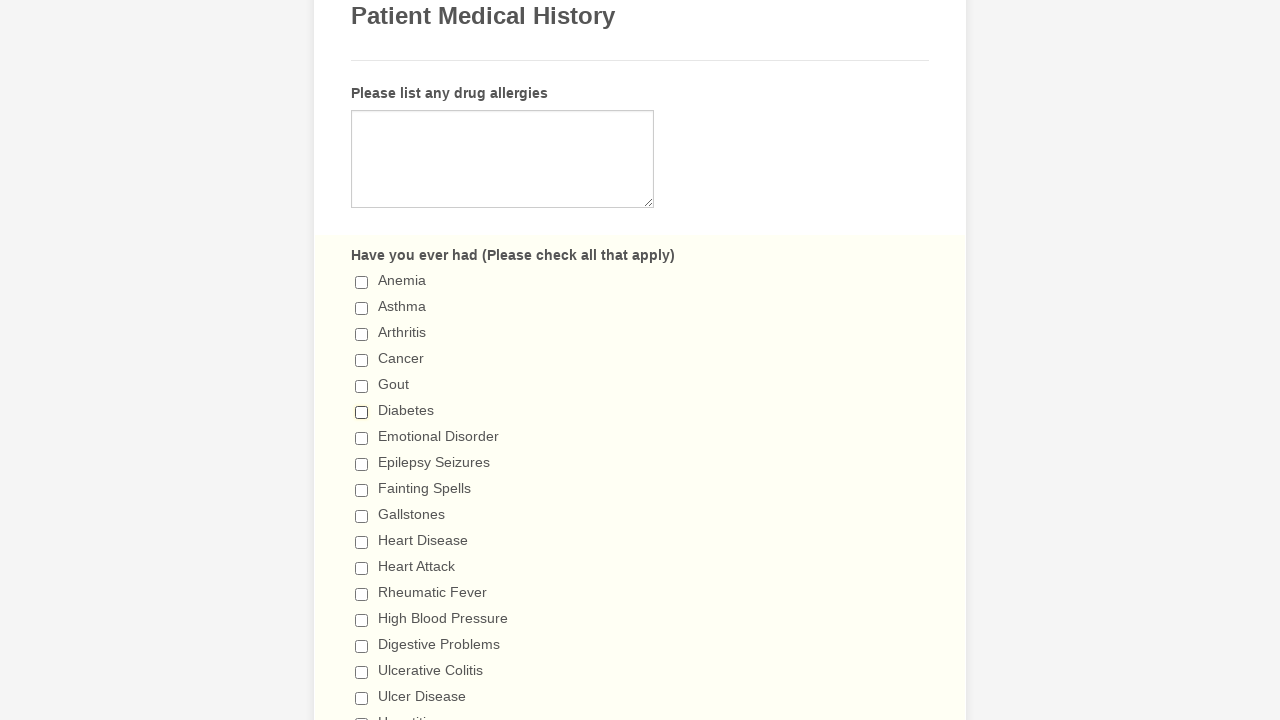

Located 'No' radio button element
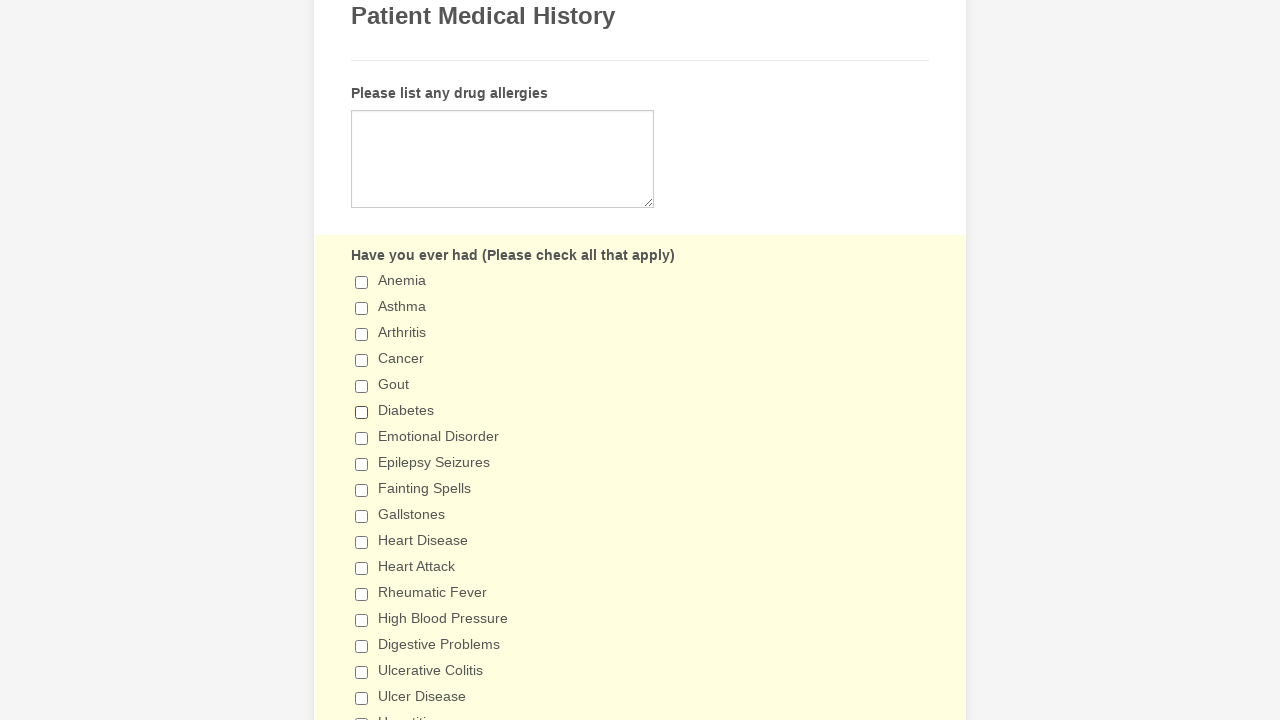

Clicked 'No' radio button to select it at (362, 361) on xpath=//input[@value = 'No']
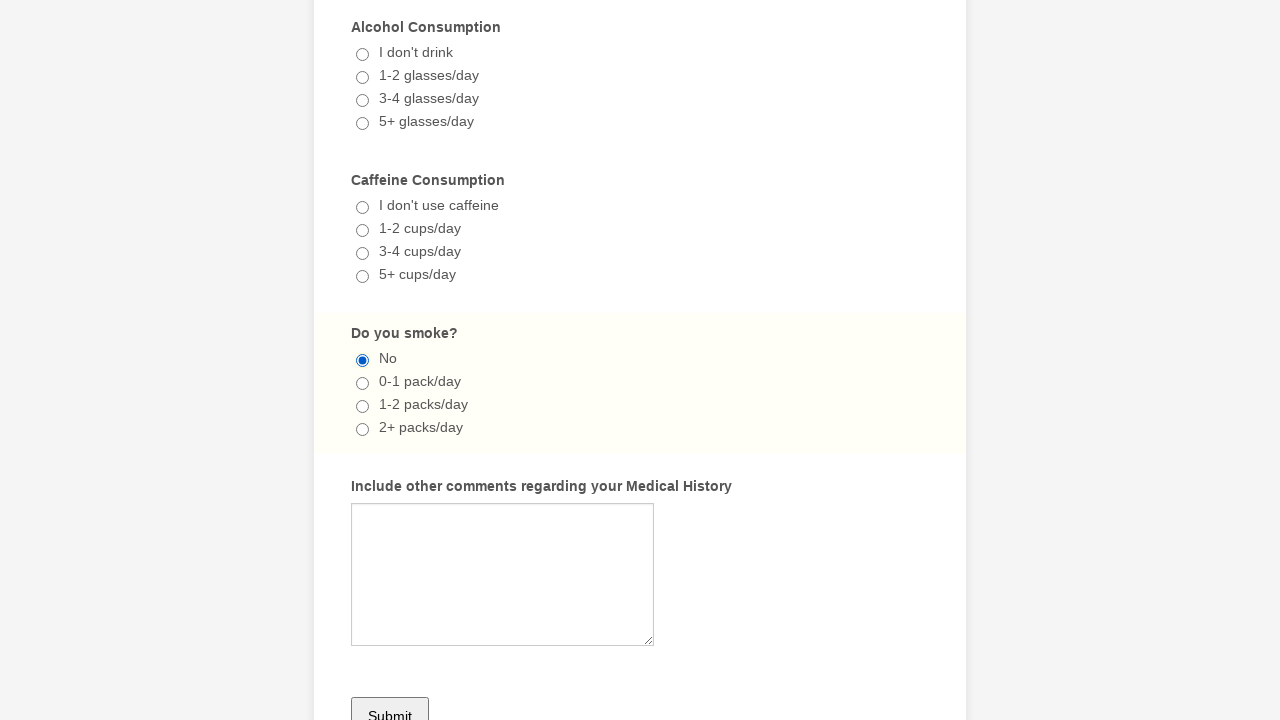

Located '3-4 days' radio button element
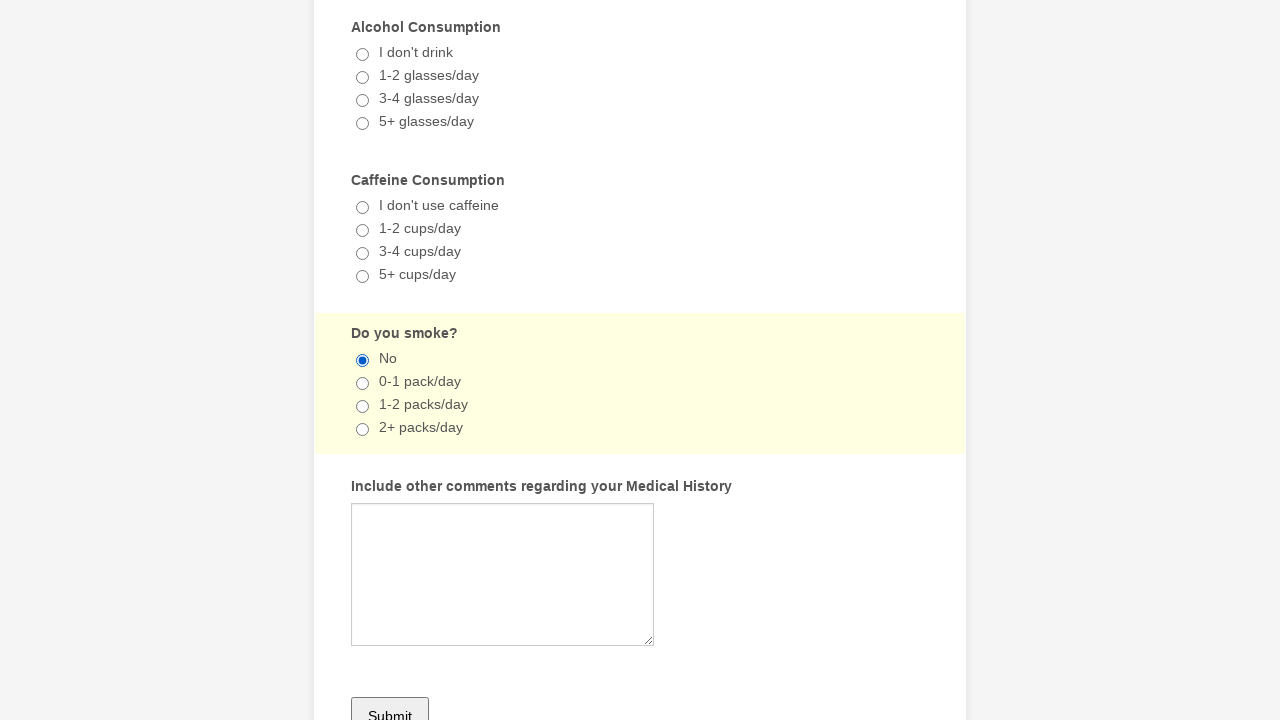

Clicked '3-4 days' radio button to select it at (362, 361) on xpath=//label[contains(text(),' 3-4 days ')]/preceding-sibling::input
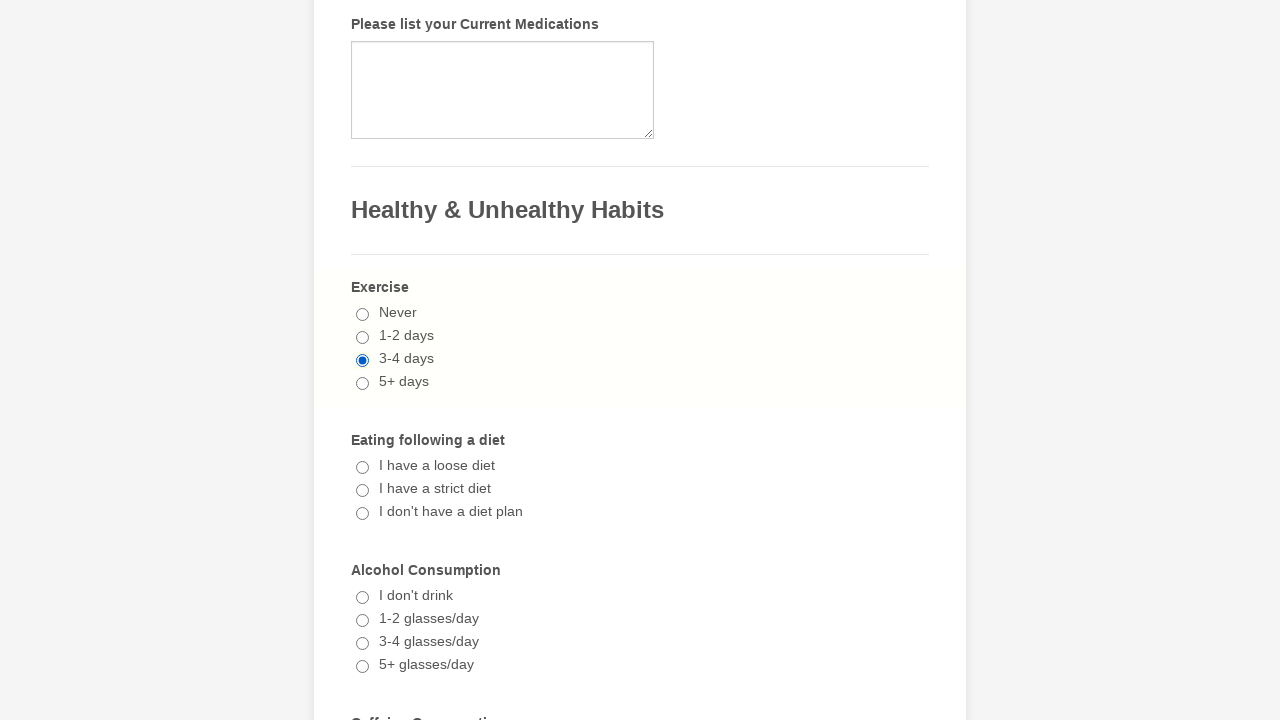

Attempted to uncheck 'No' radio button - remains checked as radio buttons cannot be unchecked at (362, 361) on xpath=//input[@value = 'No']
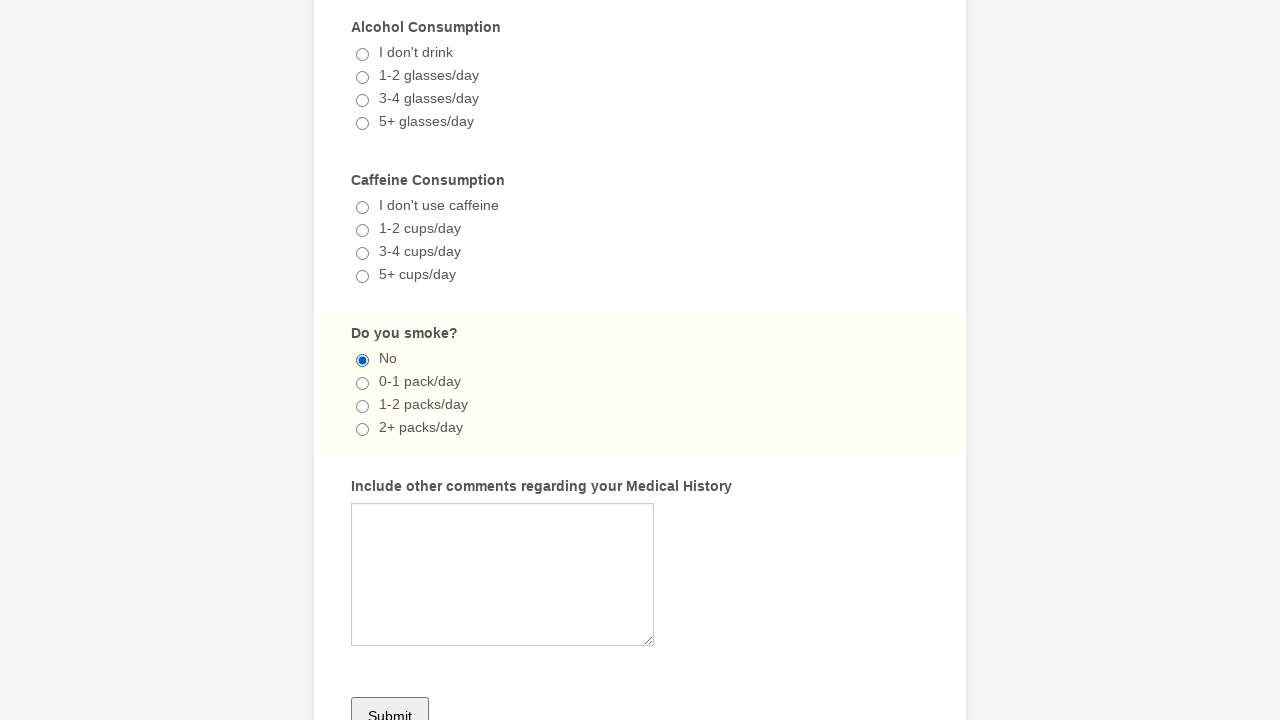

Attempted to uncheck '3-4 days' radio button - remains checked as radio buttons cannot be unchecked at (362, 361) on xpath=//label[contains(text(),' 3-4 days ')]/preceding-sibling::input
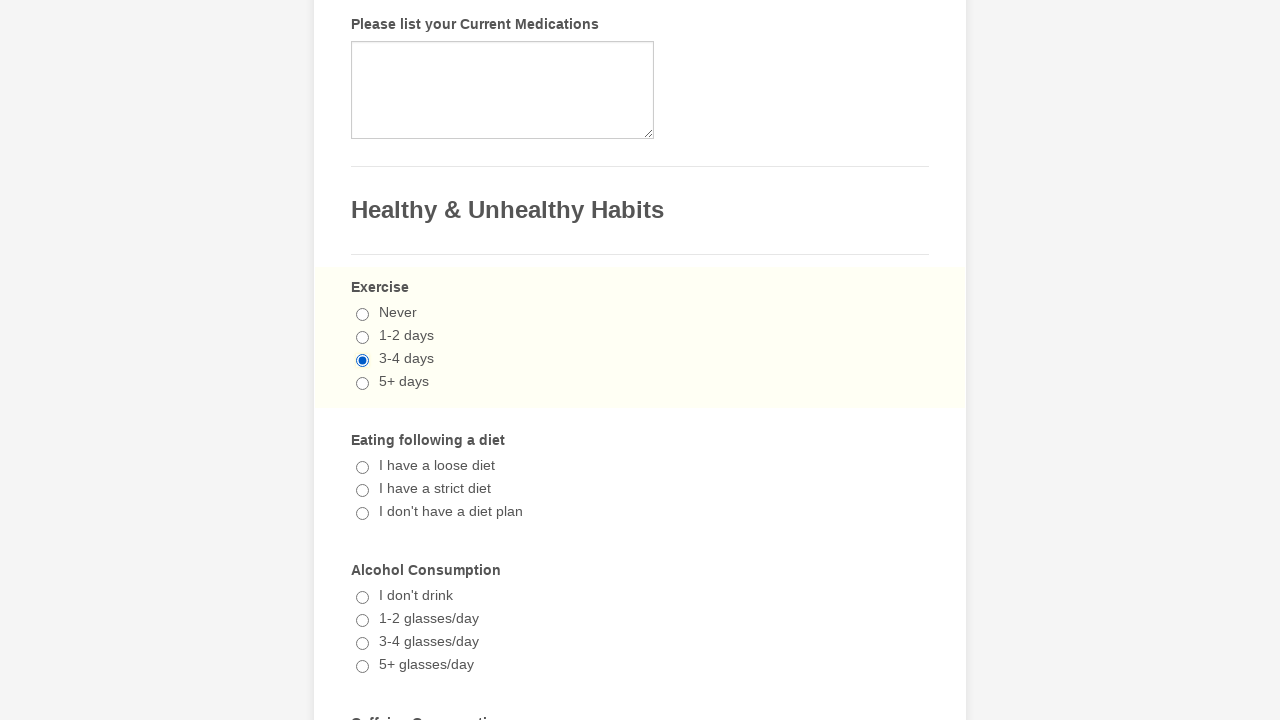

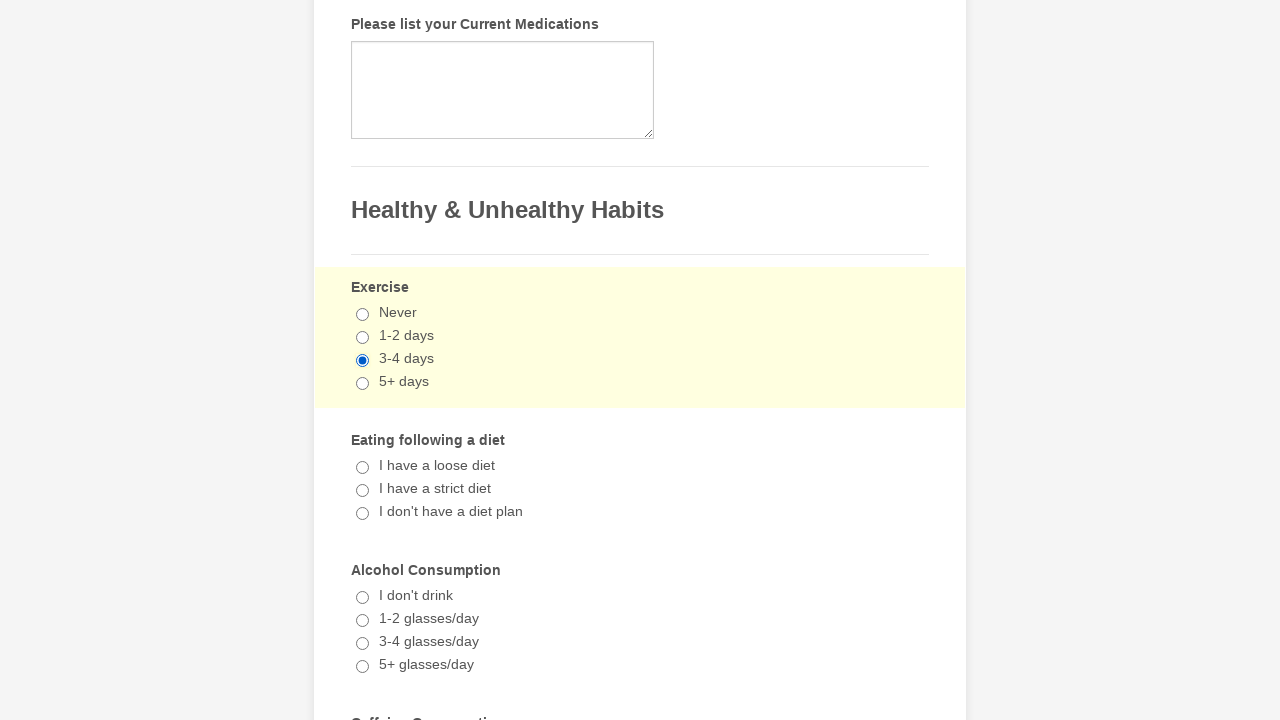